Tests form interaction on a practice automation website by filling a name input field with "John" and selecting the male radio button.

Starting URL: https://testautomationpractice.blogspot.com/

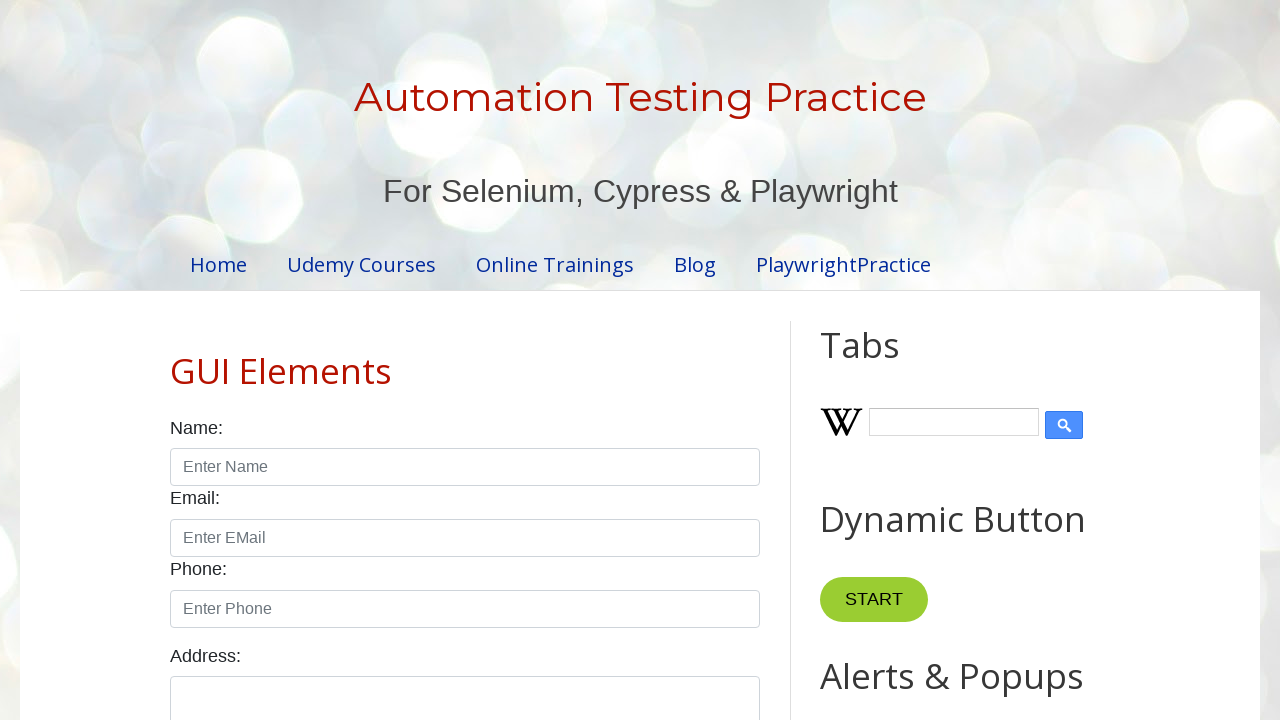

Filled name input field with 'John' on input#name
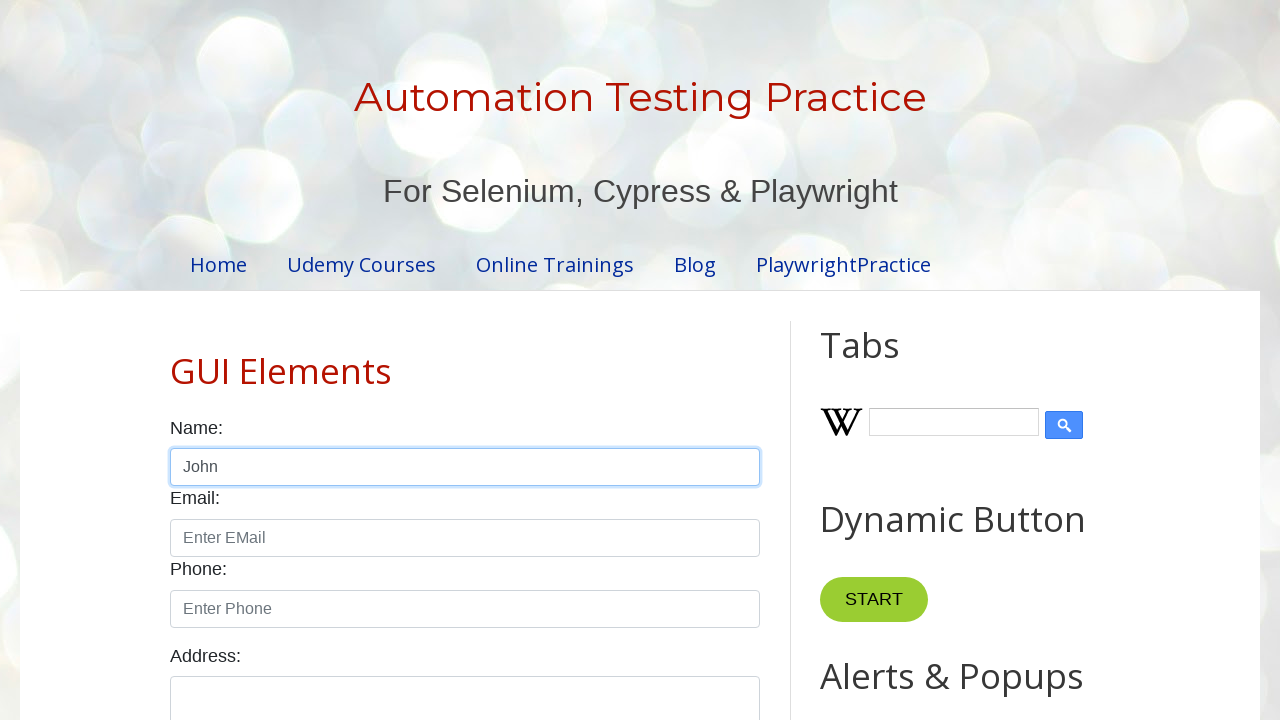

Selected the male radio button at (176, 360) on input#male
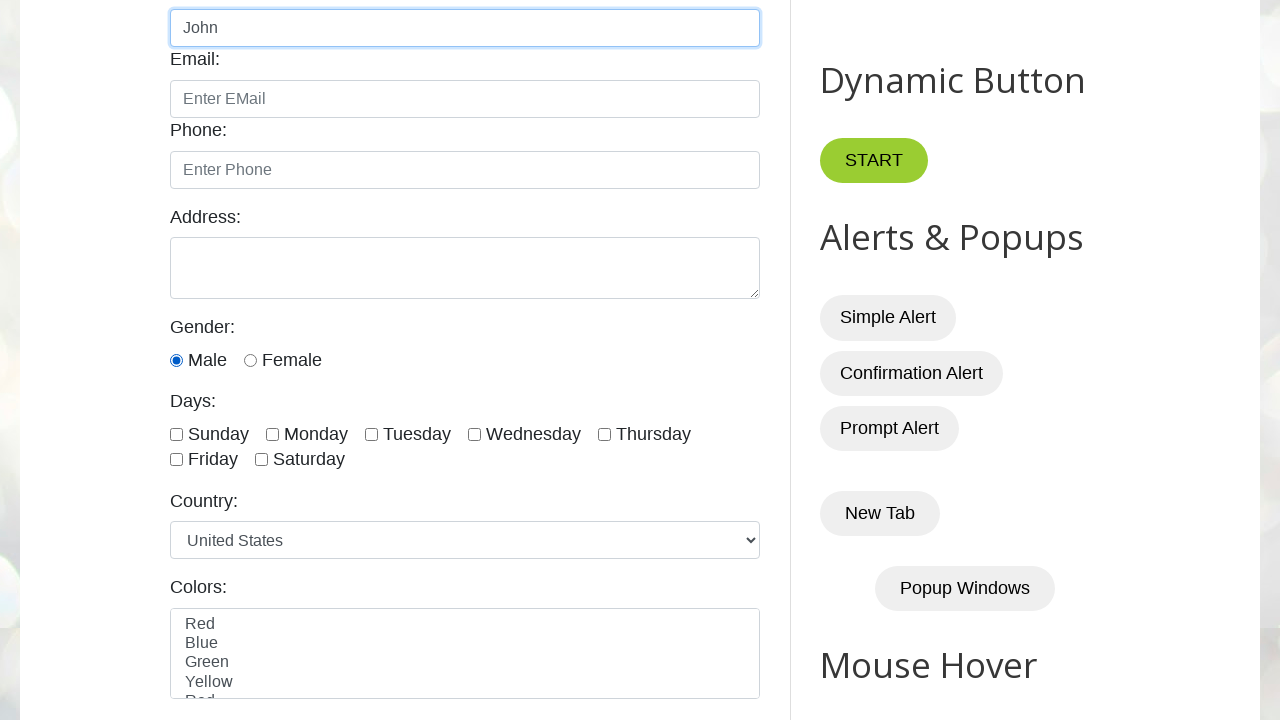

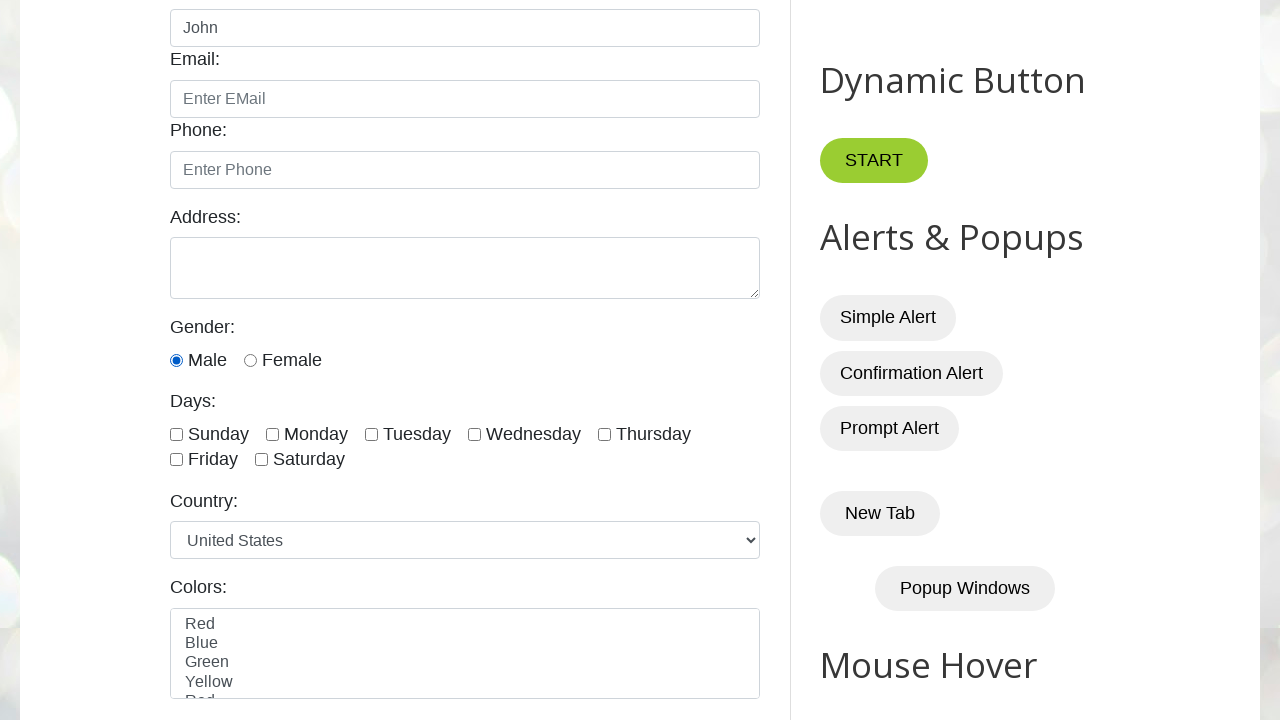